Tests the search functionality by opening search, entering a query for 'selectors', and clicking on the first search result

Starting URL: https://webdriver.io/

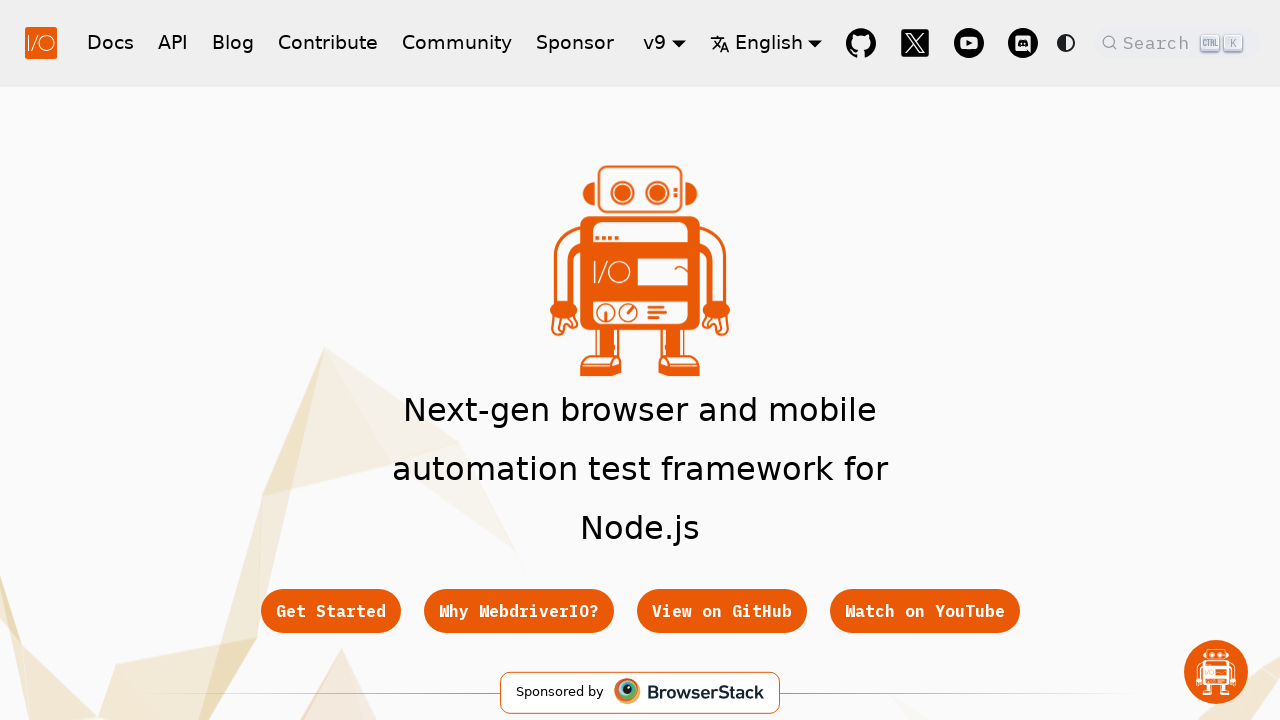

Clicked search button to open search modal at (1177, 42) on .DocSearch-Button
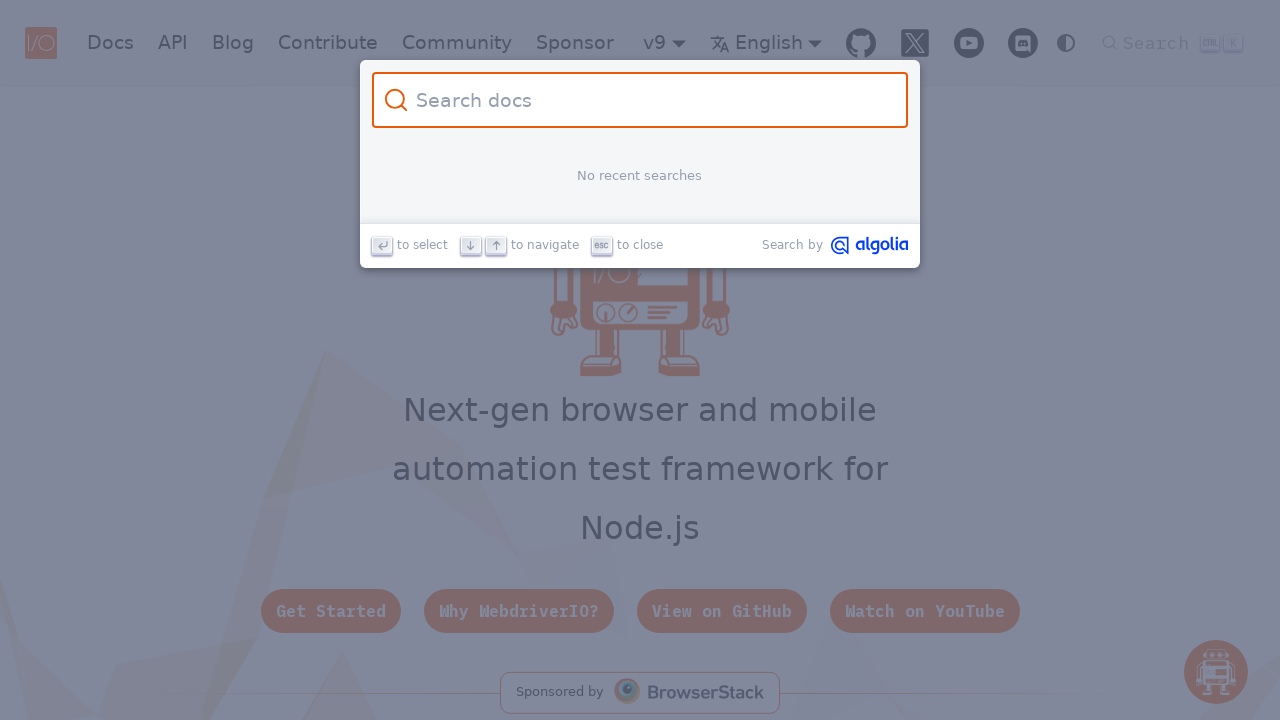

Clicked search input field at (652, 100) on .DocSearch-Input
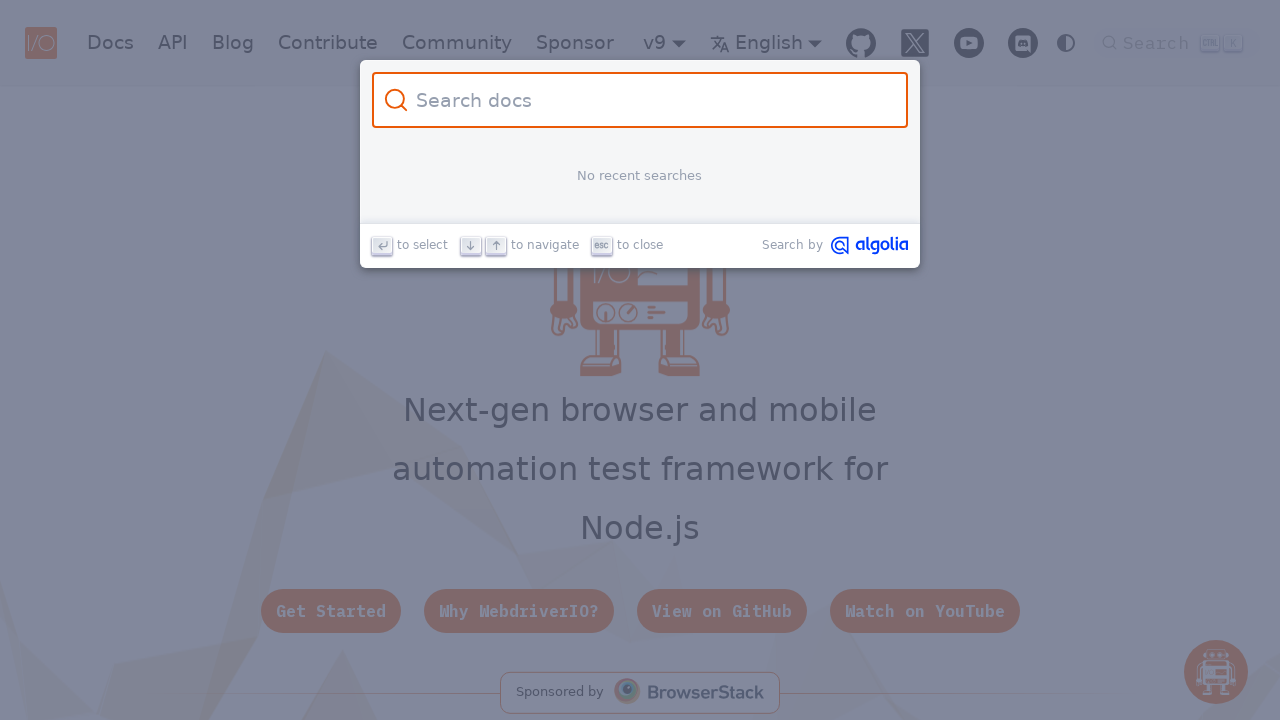

Entered 'selectors' in search field on .DocSearch-Input
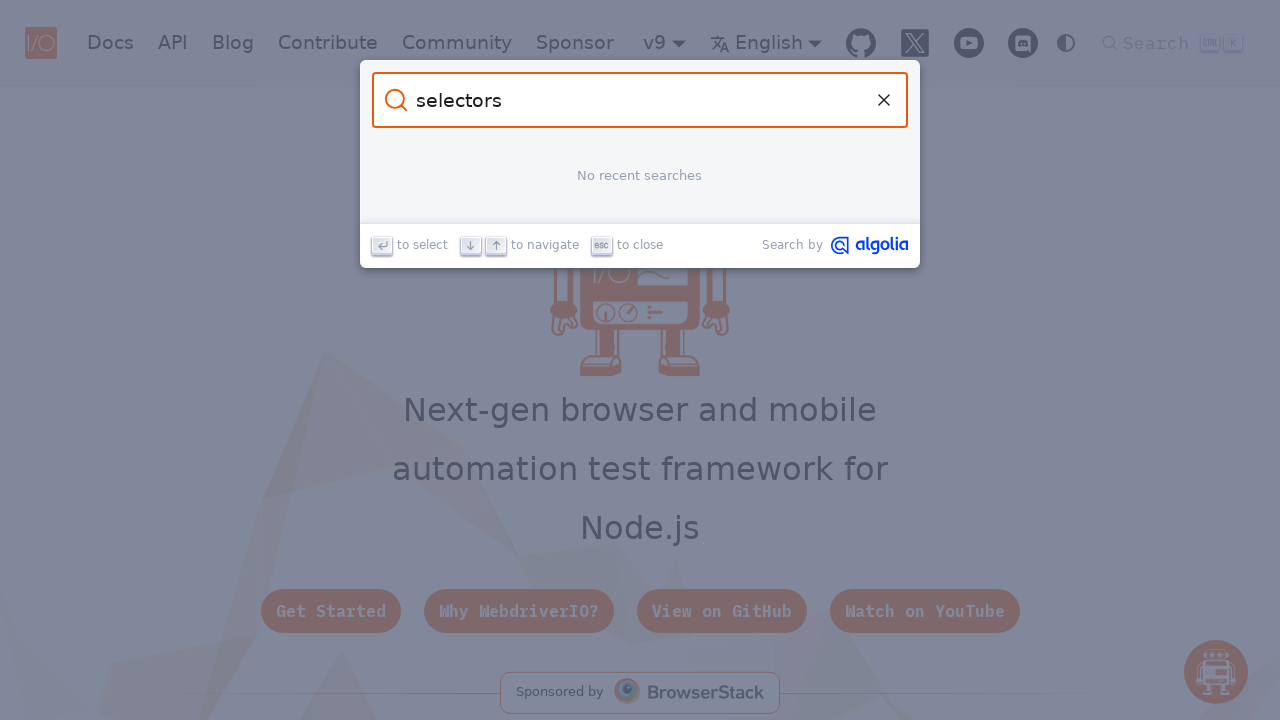

Search results loaded
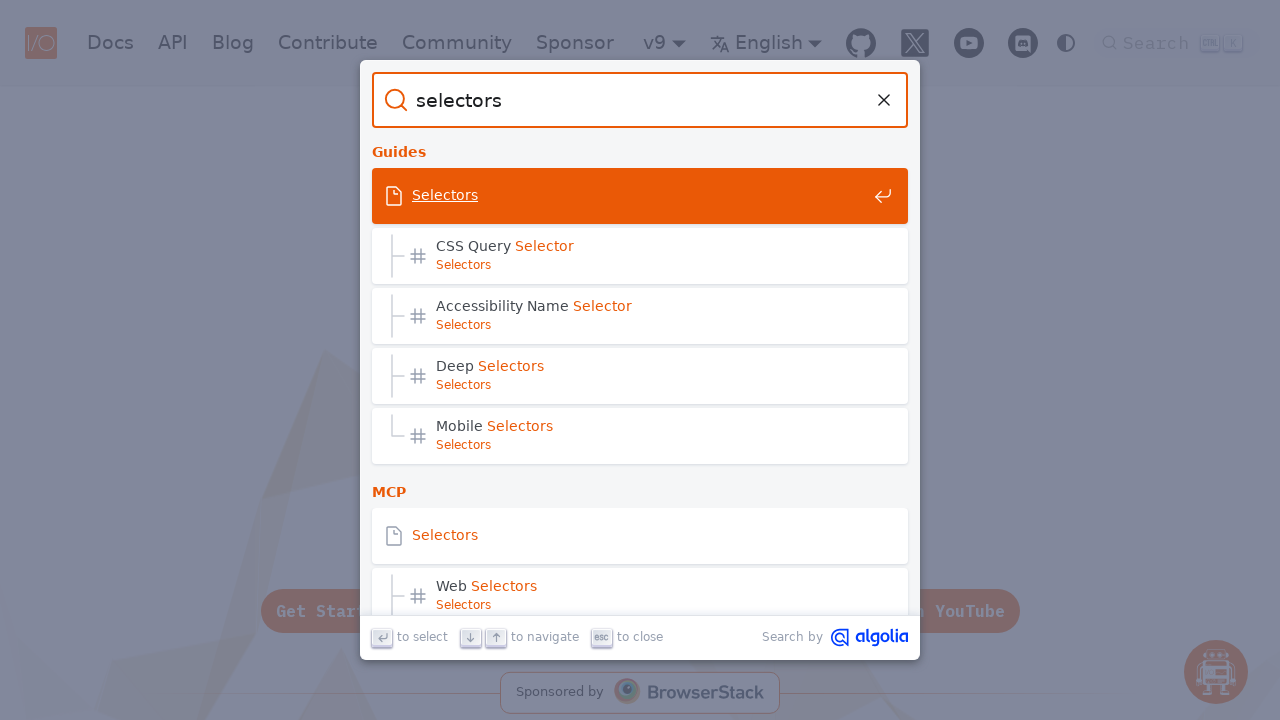

Clicked first search result for 'selectors' at (640, 198) on .DocSearch-Hit
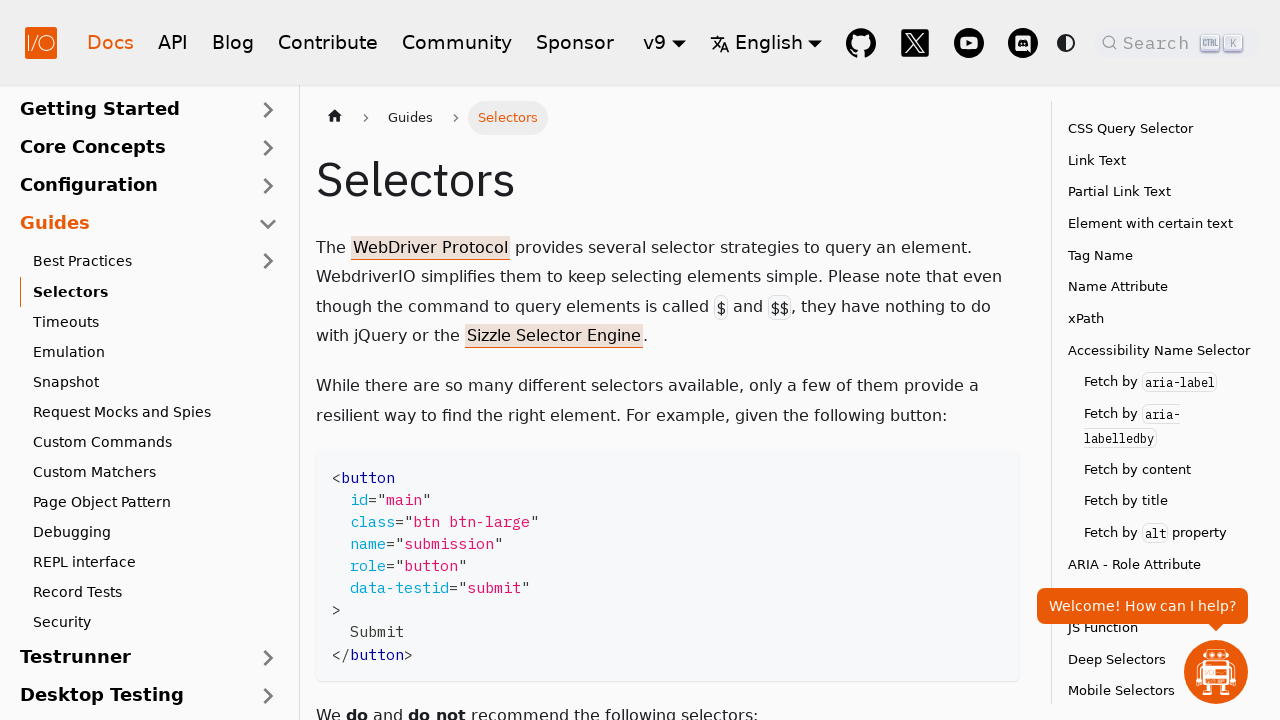

Selectors page loaded successfully
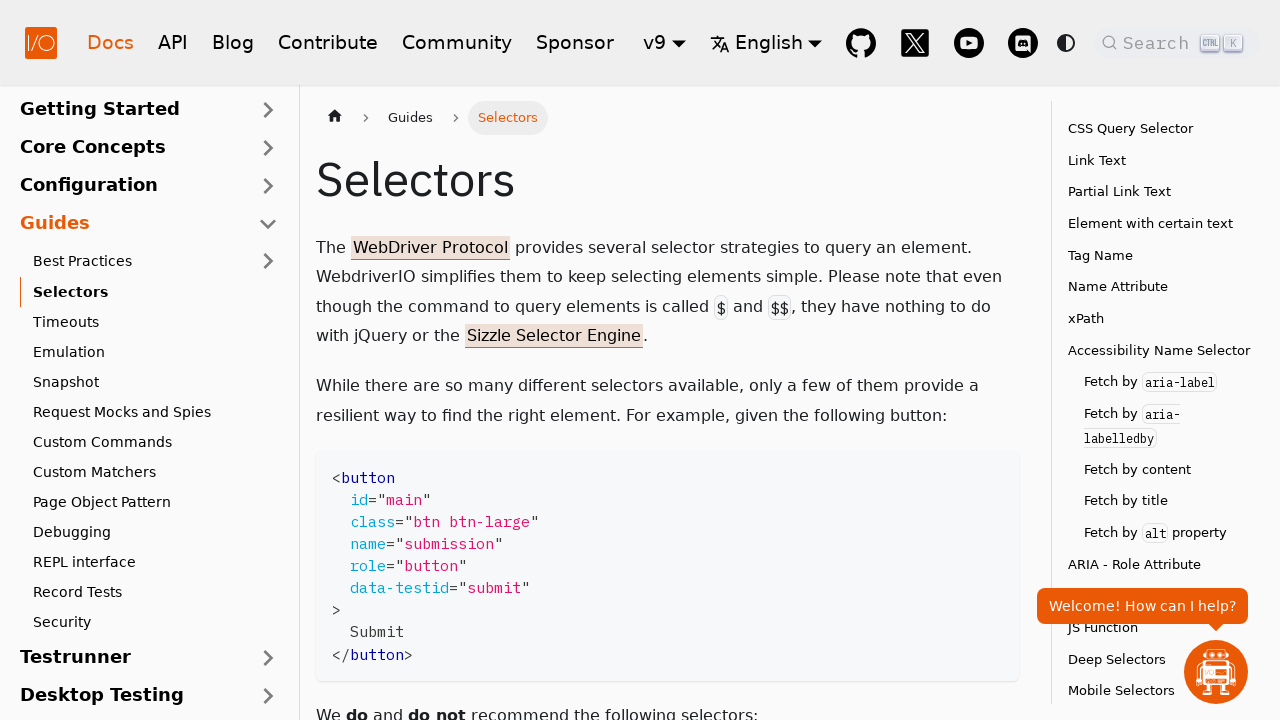

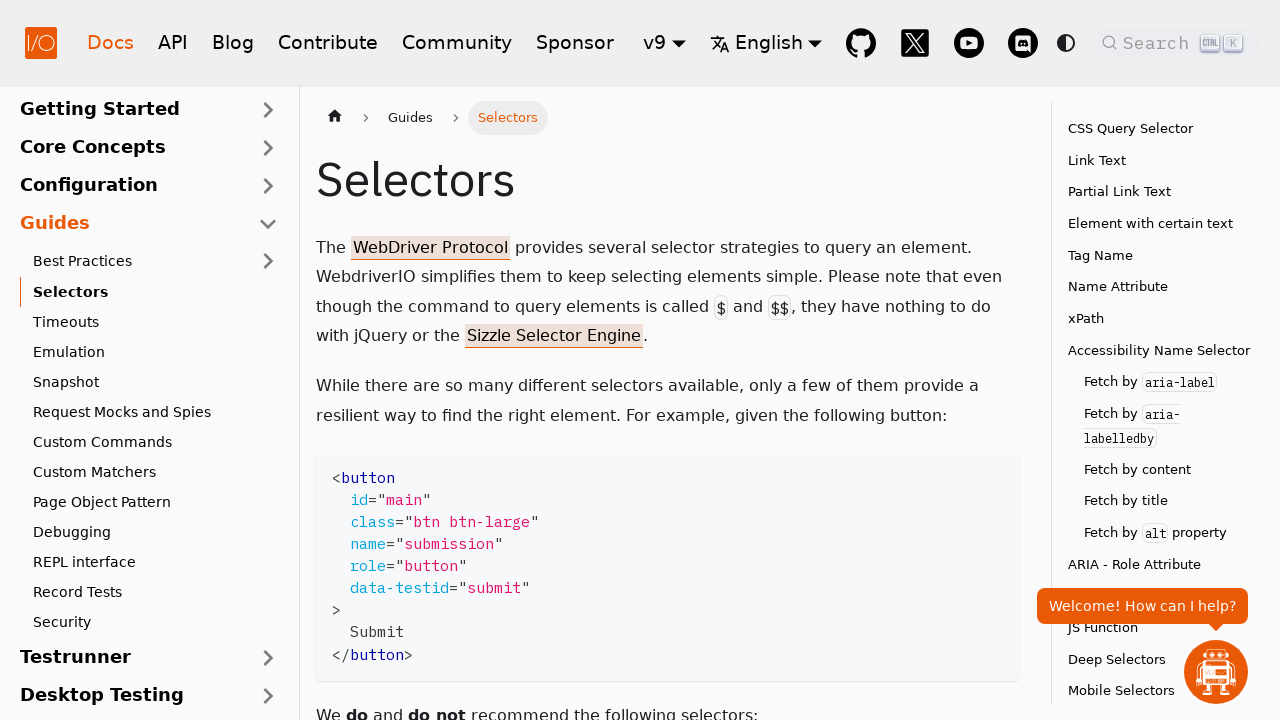